Tests sorting the Due column in descending order by clicking the column header twice and verifying the values are sorted in reverse order.

Starting URL: http://the-internet.herokuapp.com/tables

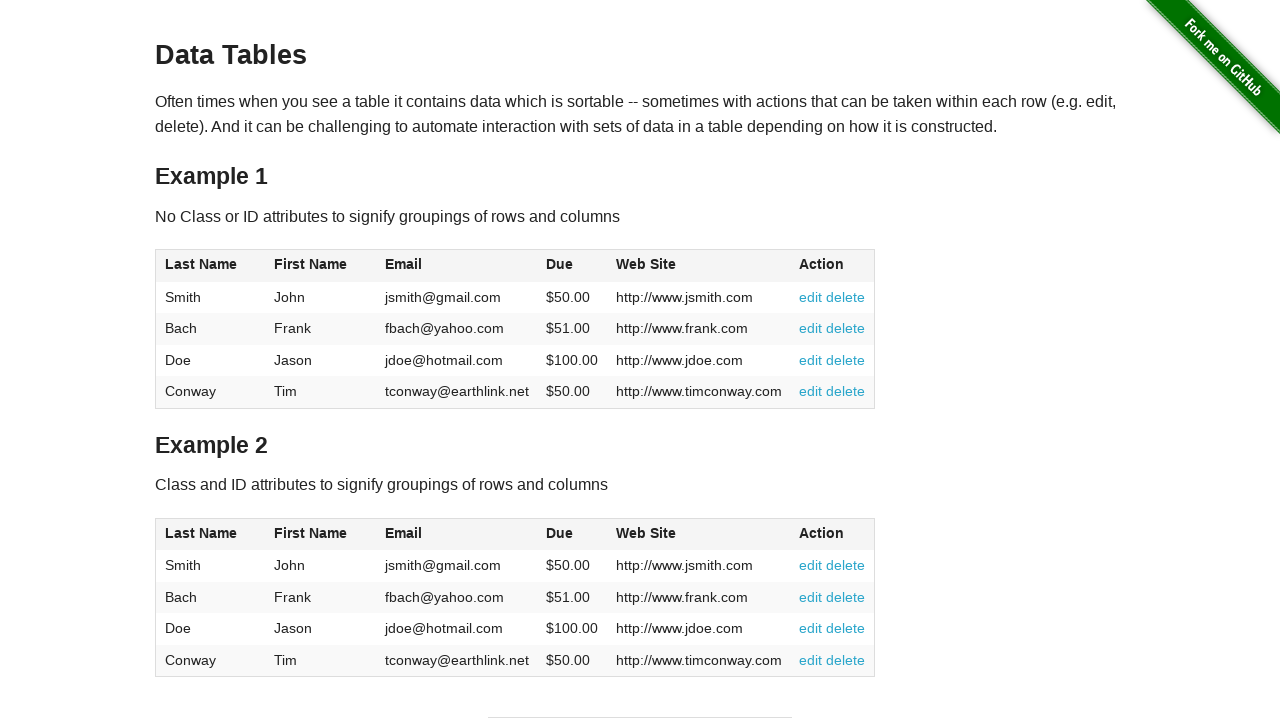

Clicked Due column header first time for ascending sort at (572, 266) on #table1 thead tr th:nth-child(4)
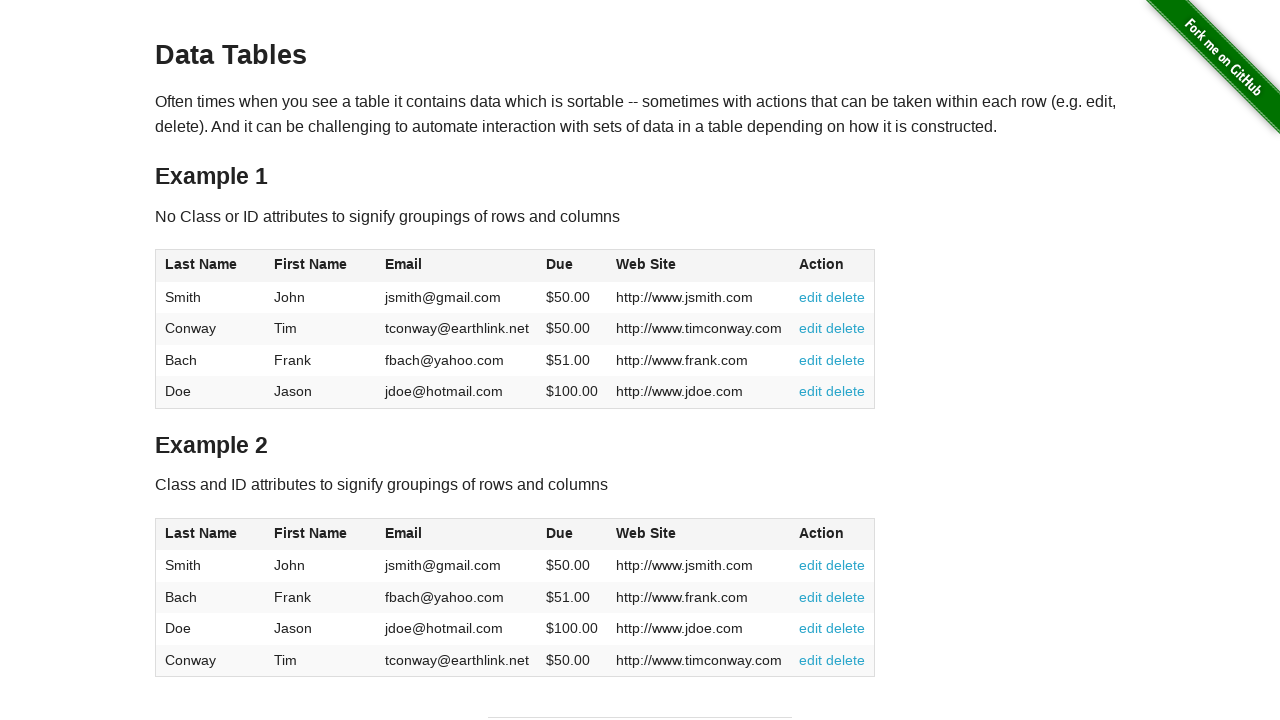

Clicked Due column header second time for descending sort at (572, 266) on #table1 thead tr th:nth-child(4)
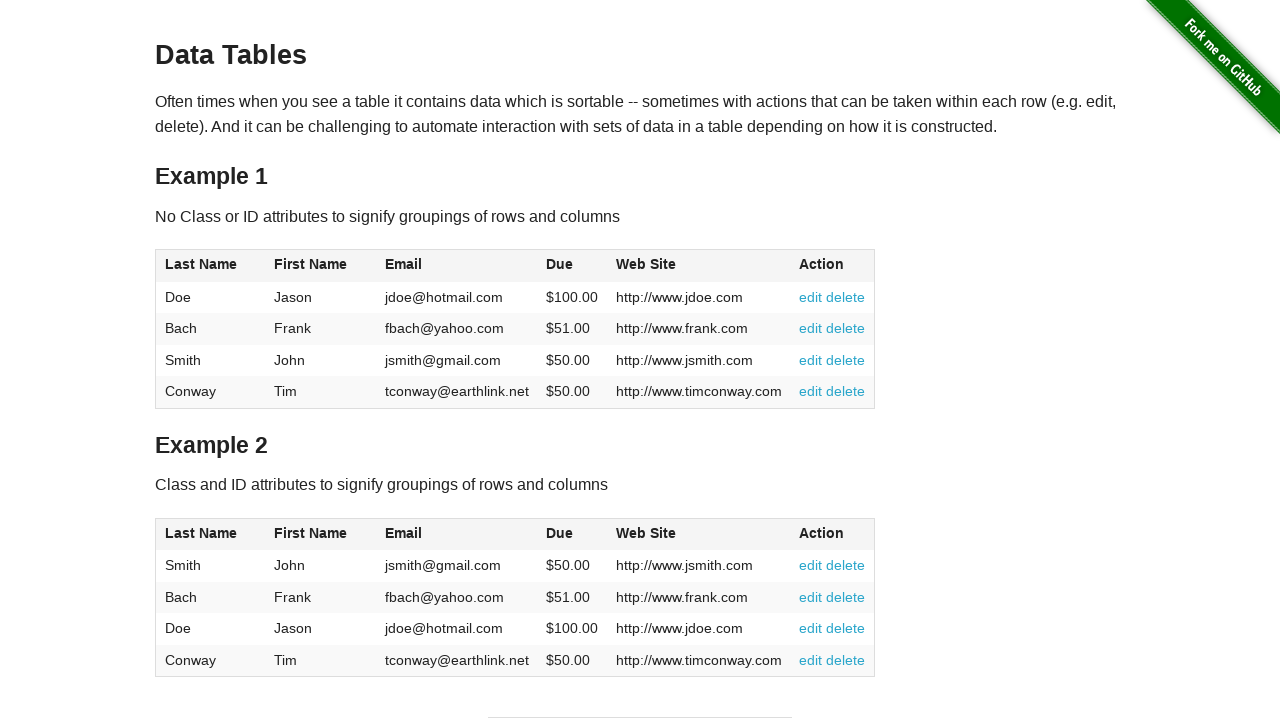

Due column sorted in descending order and table updated
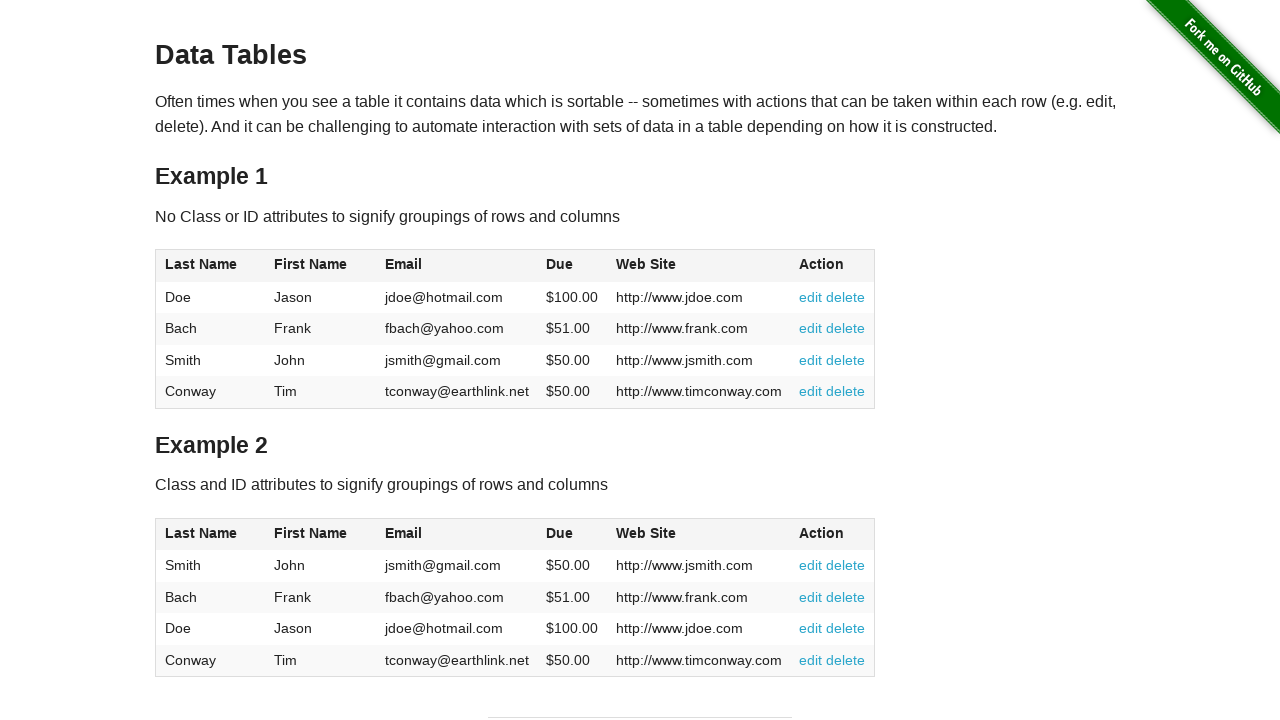

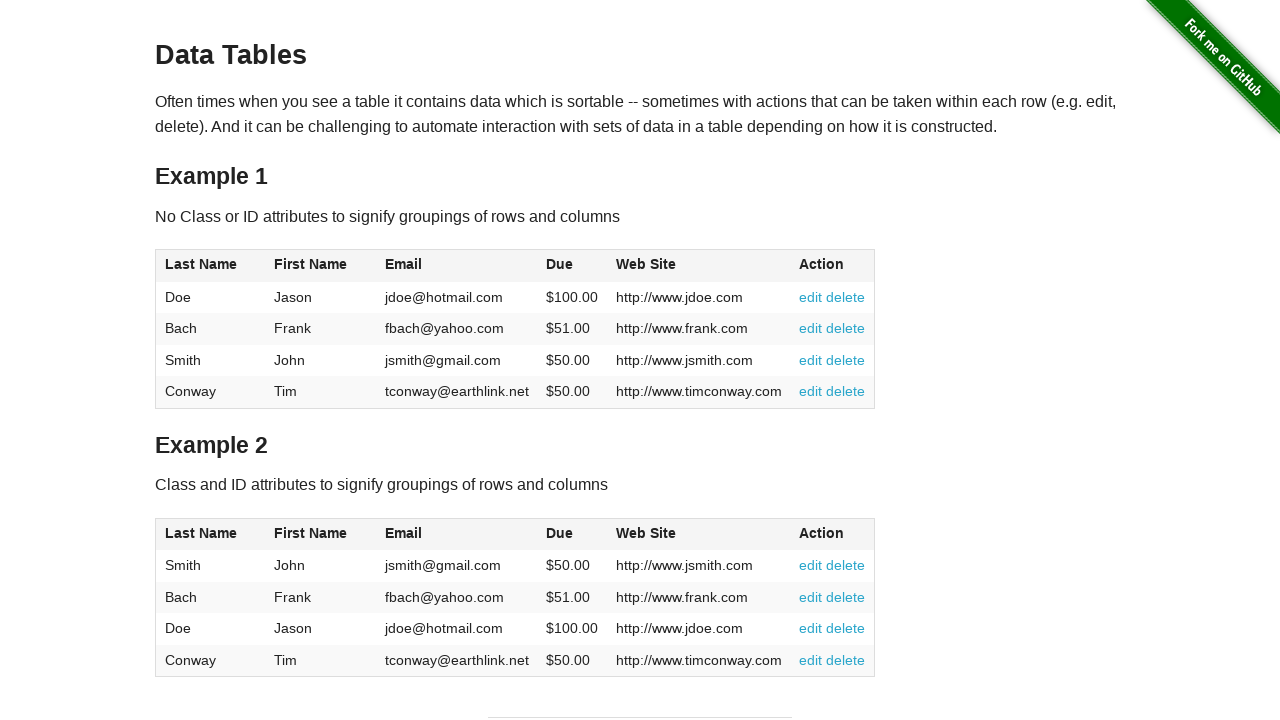